Navigates to GoDaddy homepage and verifies the page title and URL are correct for the Indian locale.

Starting URL: https://www.godaddy.com

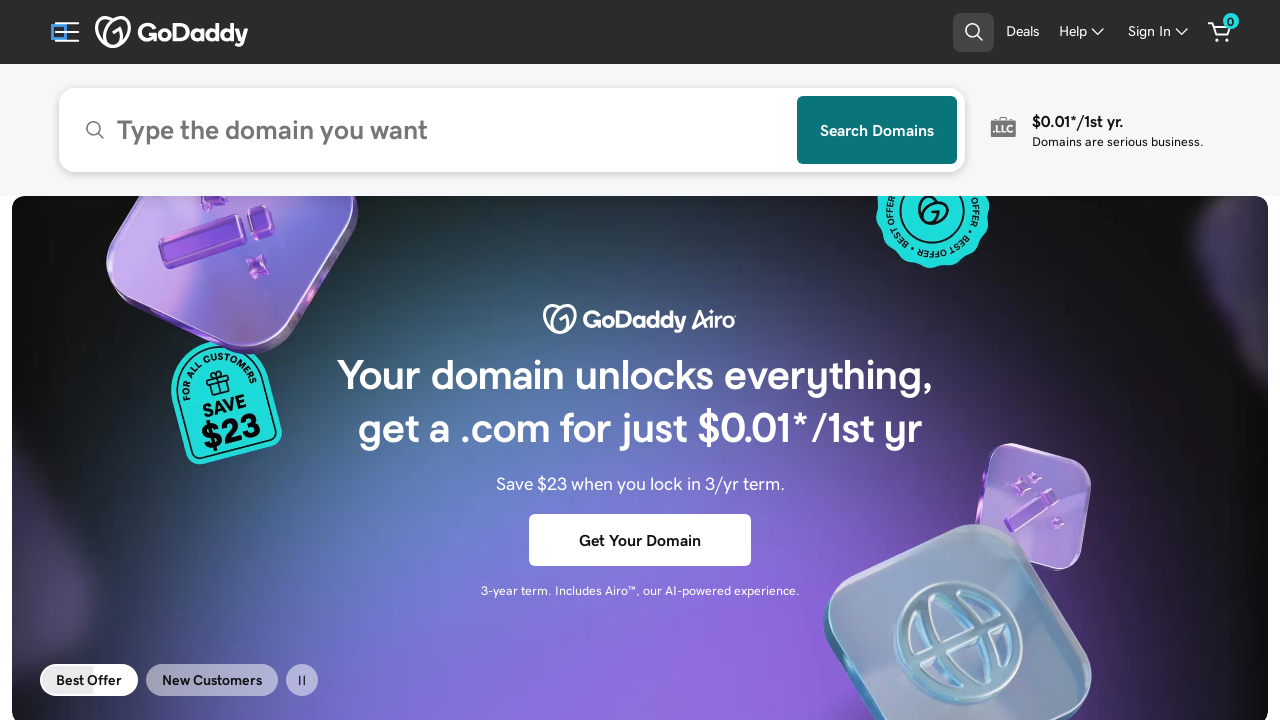

Waited for page to reach domcontentloaded state
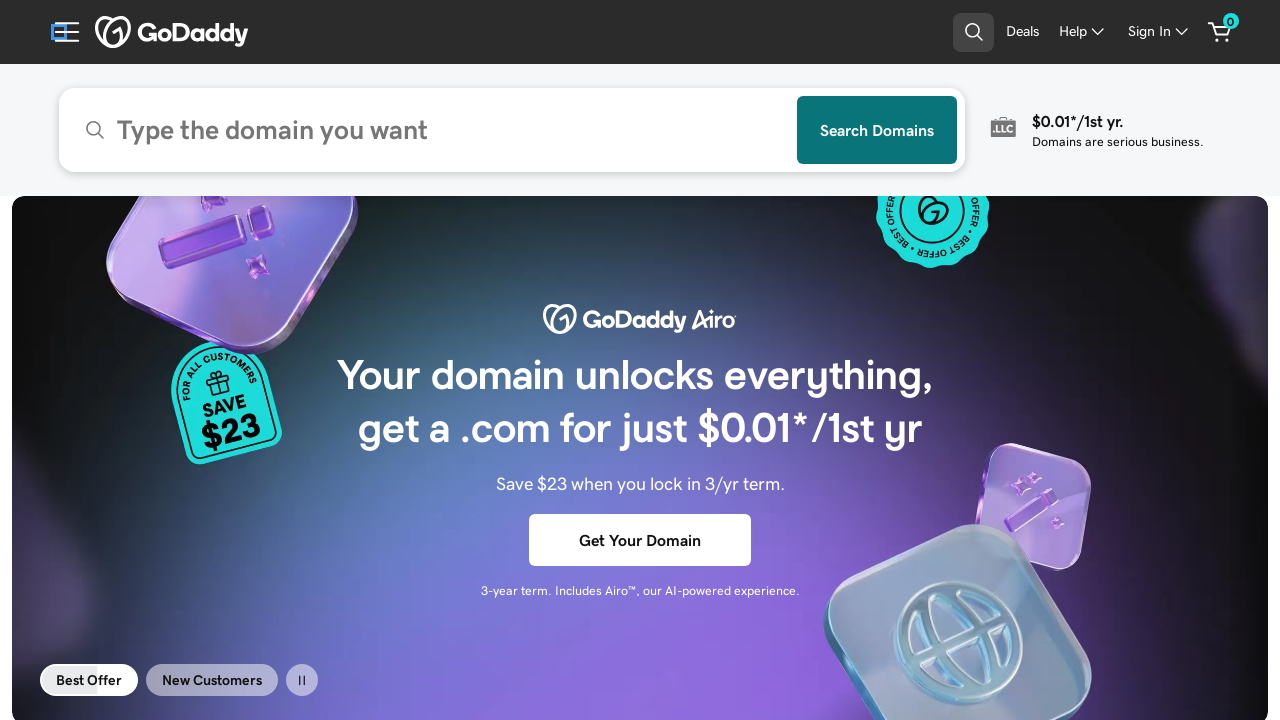

Verified page title contains 'GoDaddy'
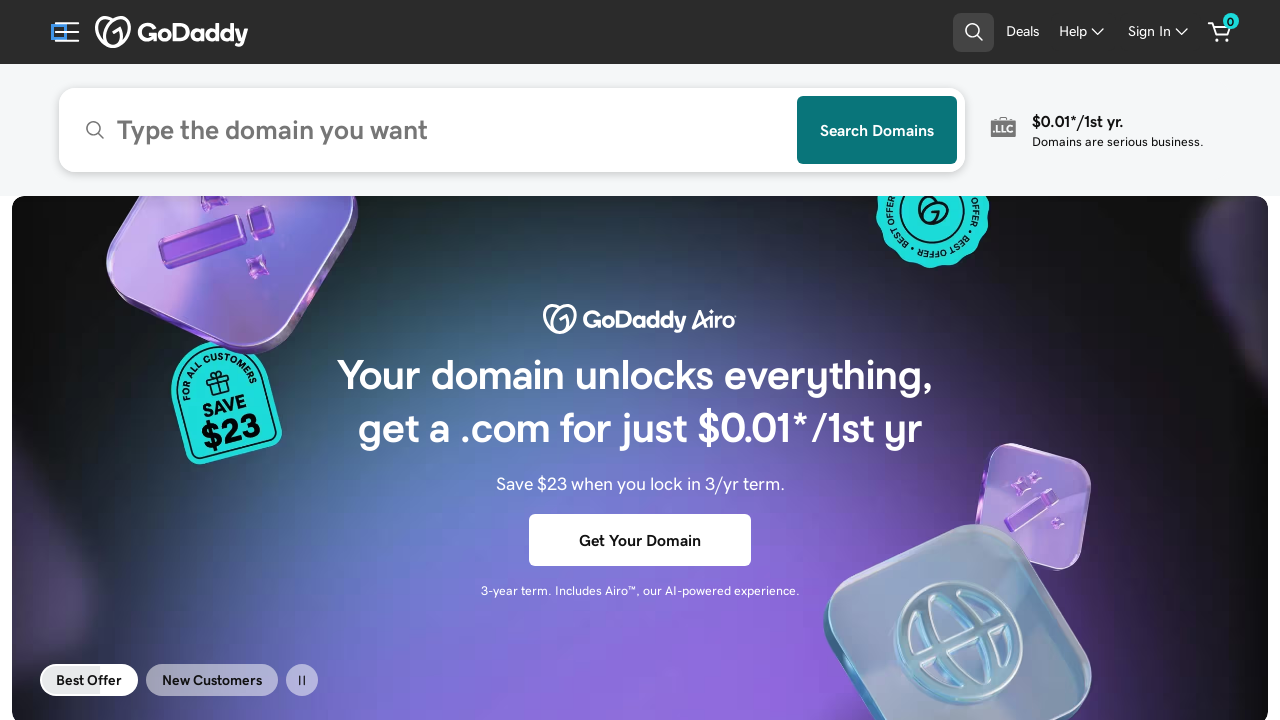

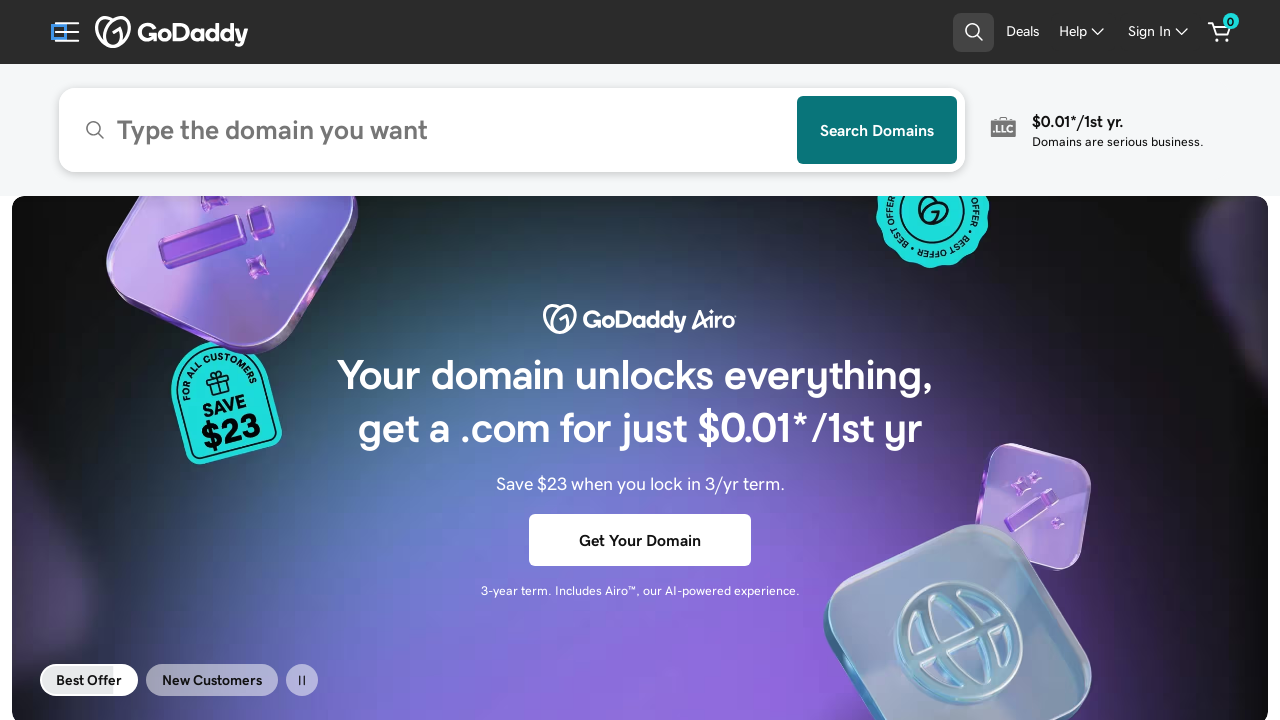